Tests persistence by creating todos, marking one complete, and reloading the page

Starting URL: https://demo.playwright.dev/todomvc

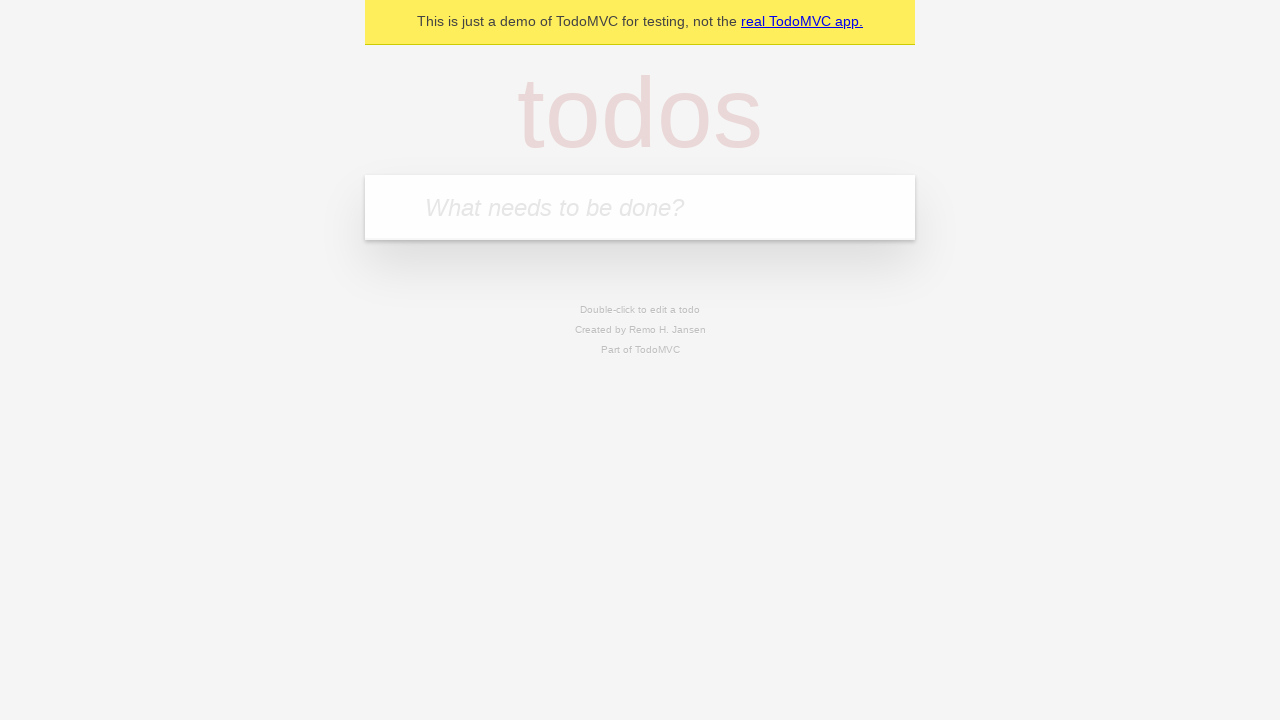

Filled todo input with 'buy some cheese' on internal:attr=[placeholder="What needs to be done?"i]
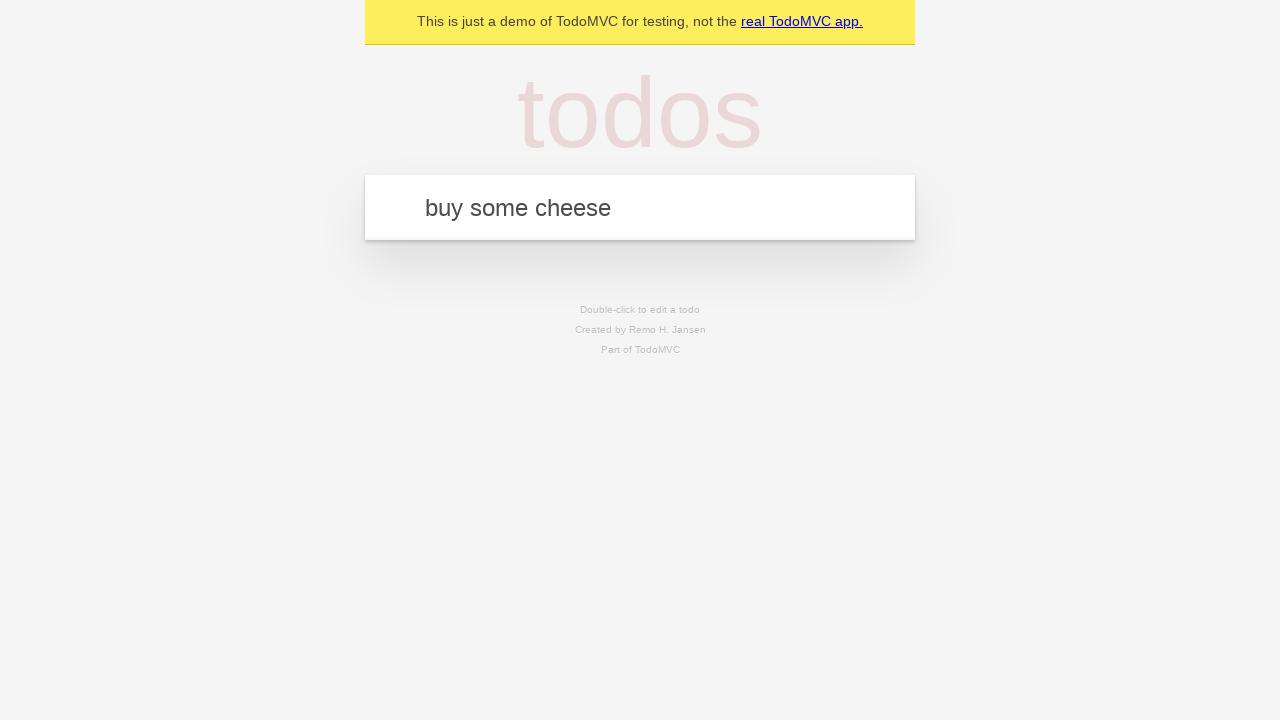

Pressed Enter to create first todo on internal:attr=[placeholder="What needs to be done?"i]
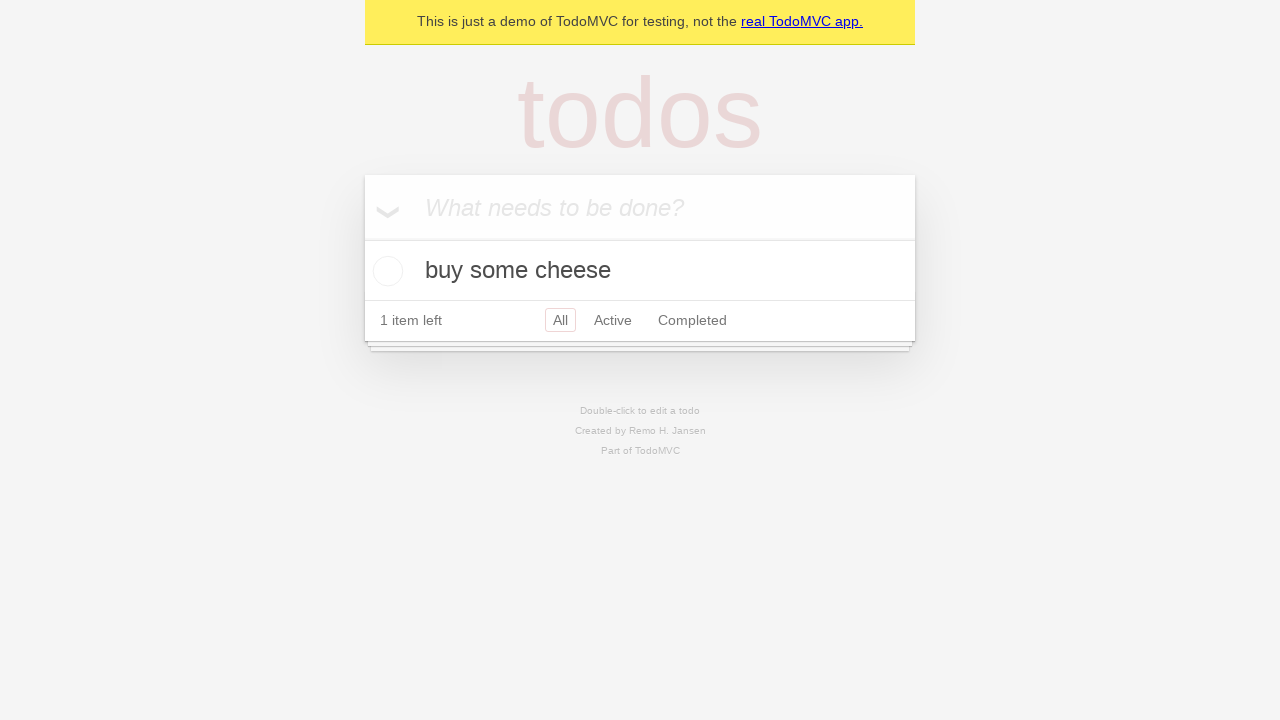

Filled todo input with 'feed the cat' on internal:attr=[placeholder="What needs to be done?"i]
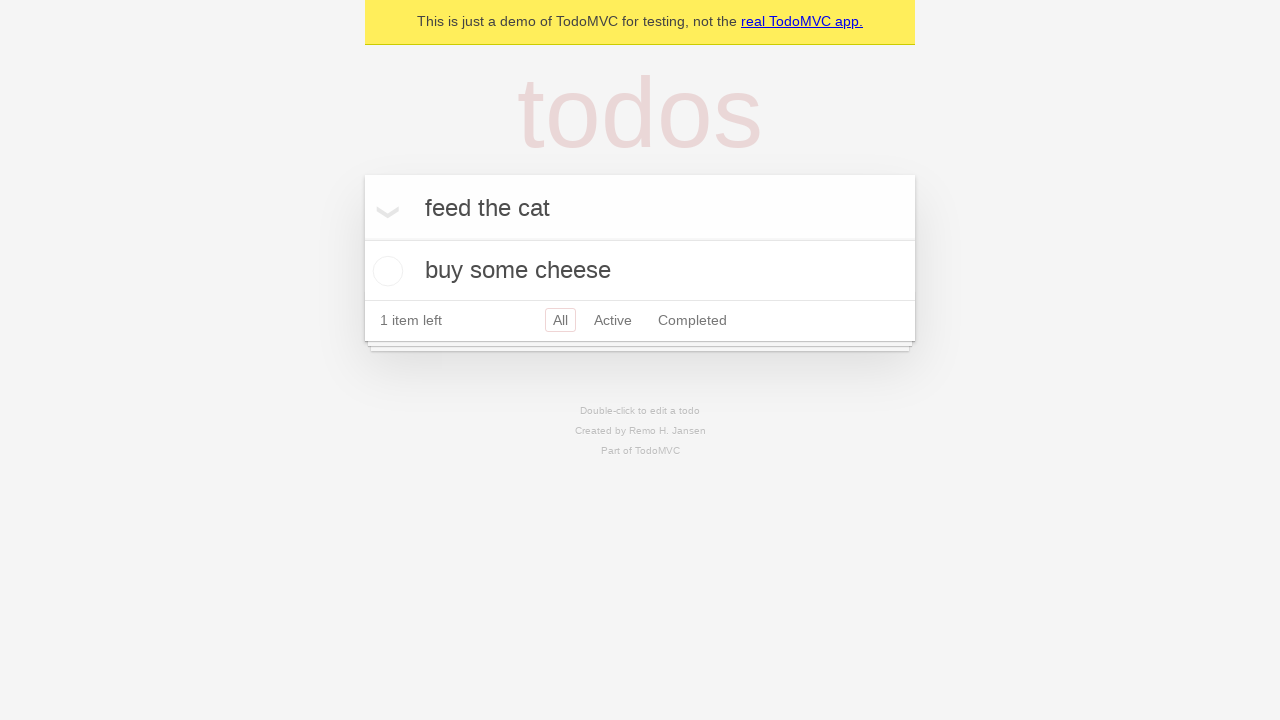

Pressed Enter to create second todo on internal:attr=[placeholder="What needs to be done?"i]
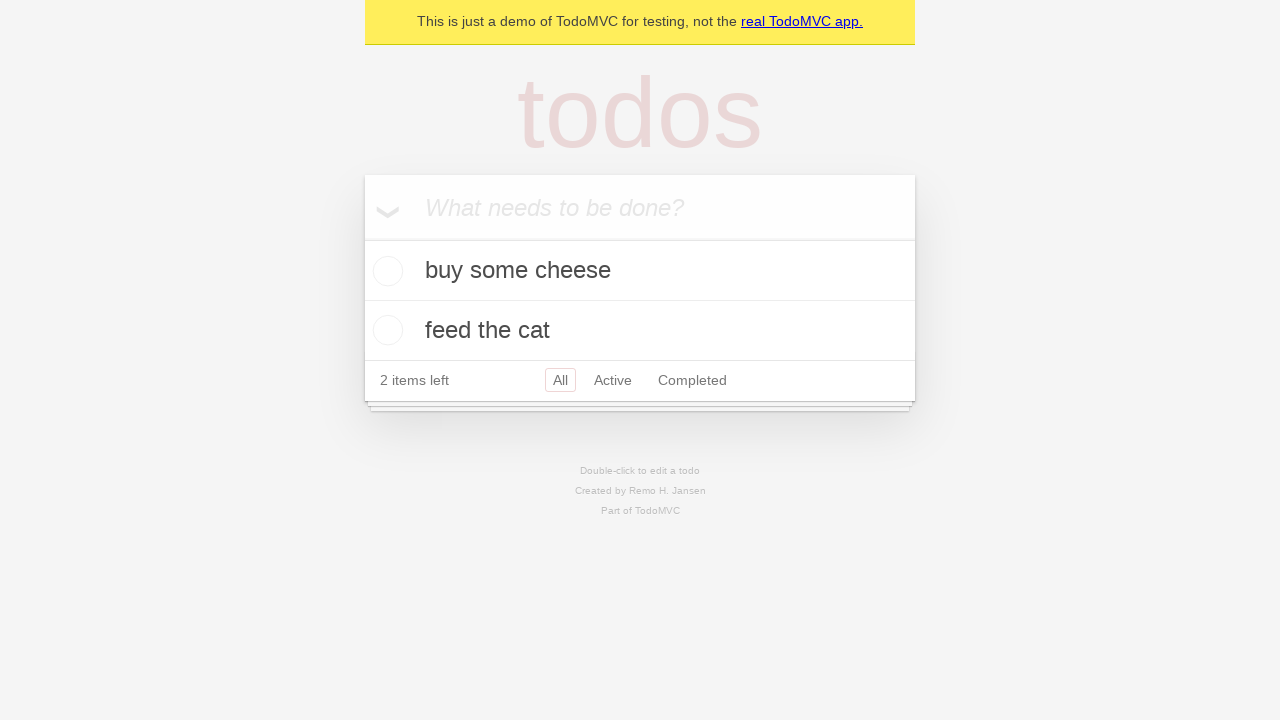

Checked the first todo item as complete at (385, 271) on internal:testid=[data-testid="todo-item"s] >> nth=0 >> internal:role=checkbox
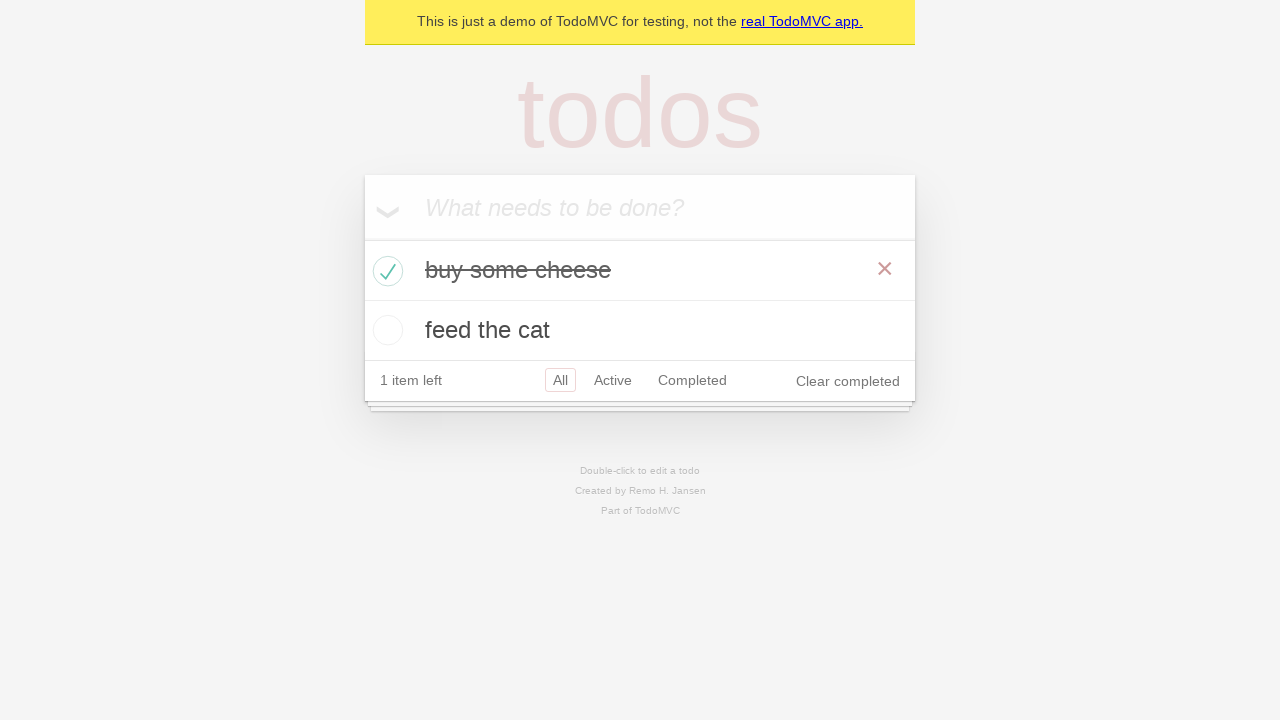

Reloaded the page to test persistence
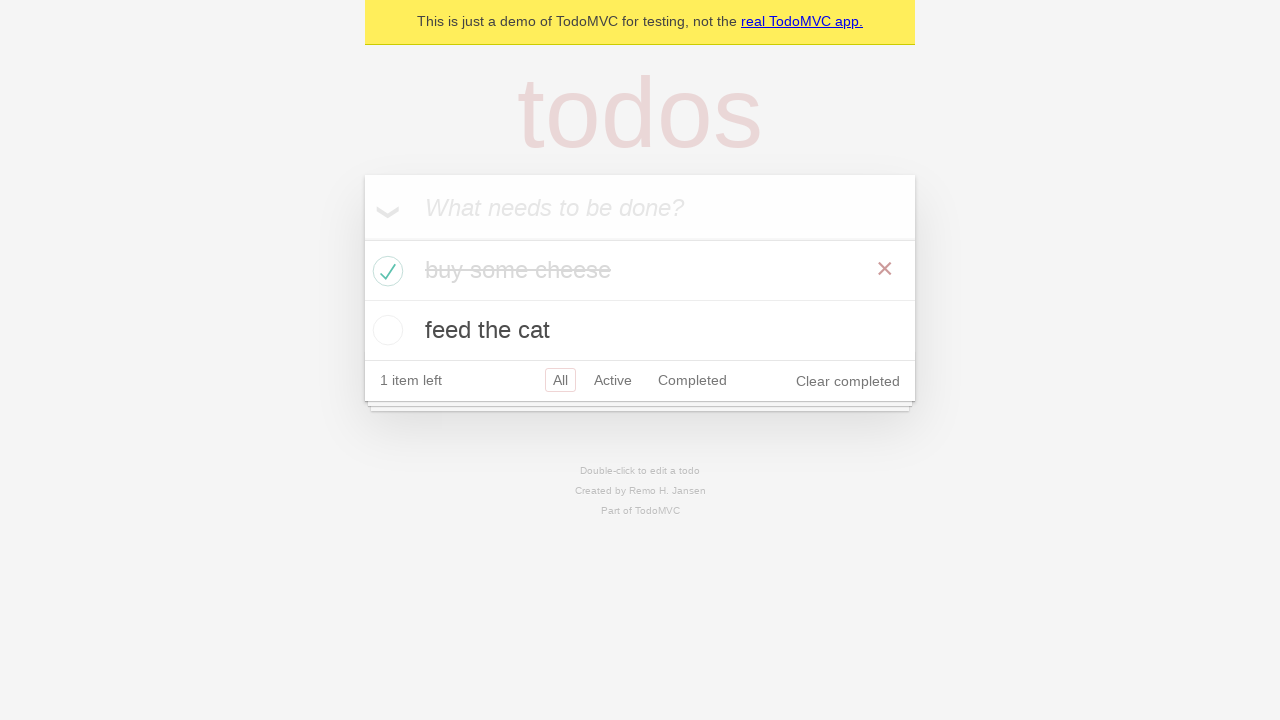

Waited for todos to load after page reload
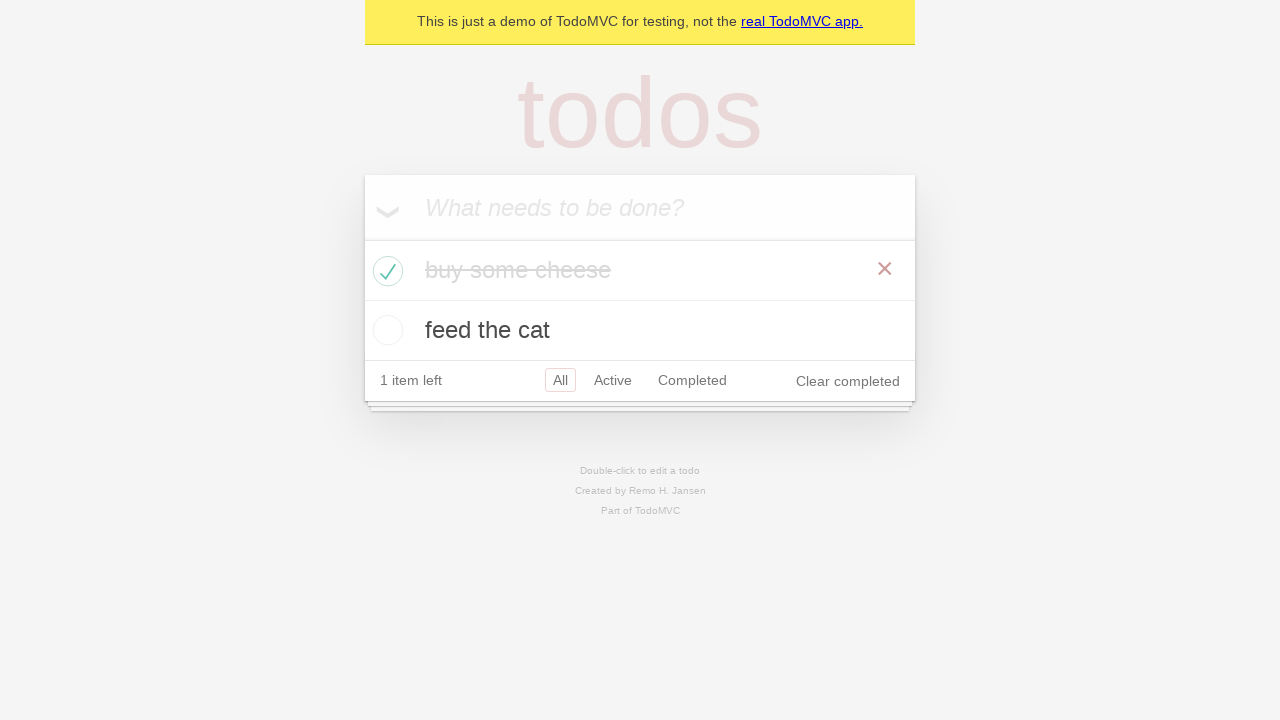

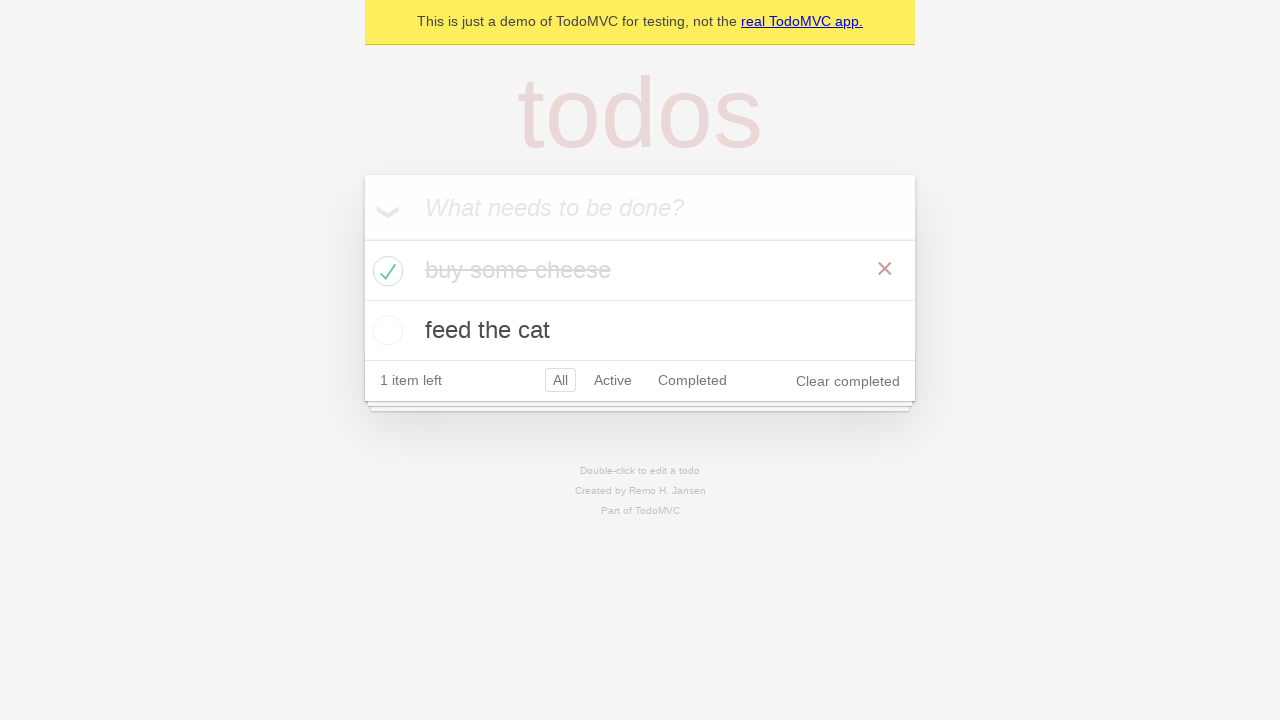